Tests various UI elements on the UI Testing Playground website by navigating through different sections including Dynamic ID, Shadow DOM, and Hidden Layers, clicking buttons and links to verify interactive elements work correctly.

Starting URL: http://uitestingplayground.com/

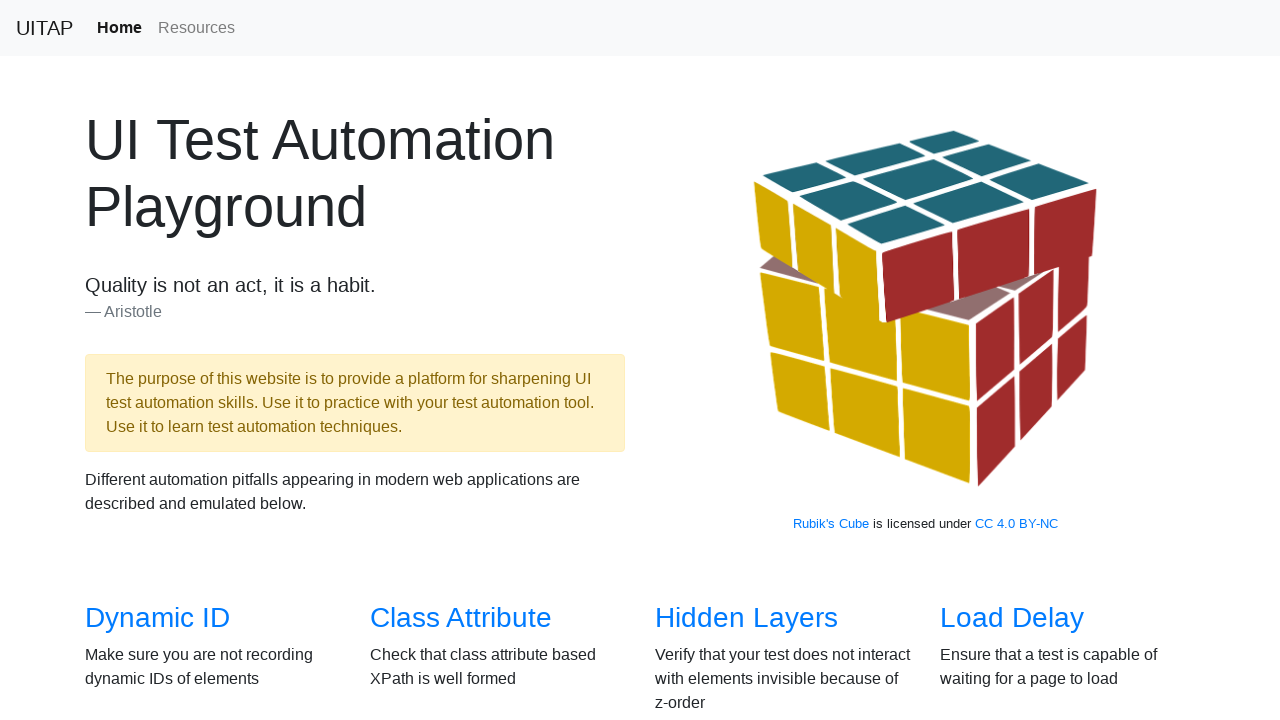

Clicked on Resources link at (196, 28) on internal:role=link[name="Resources"i]
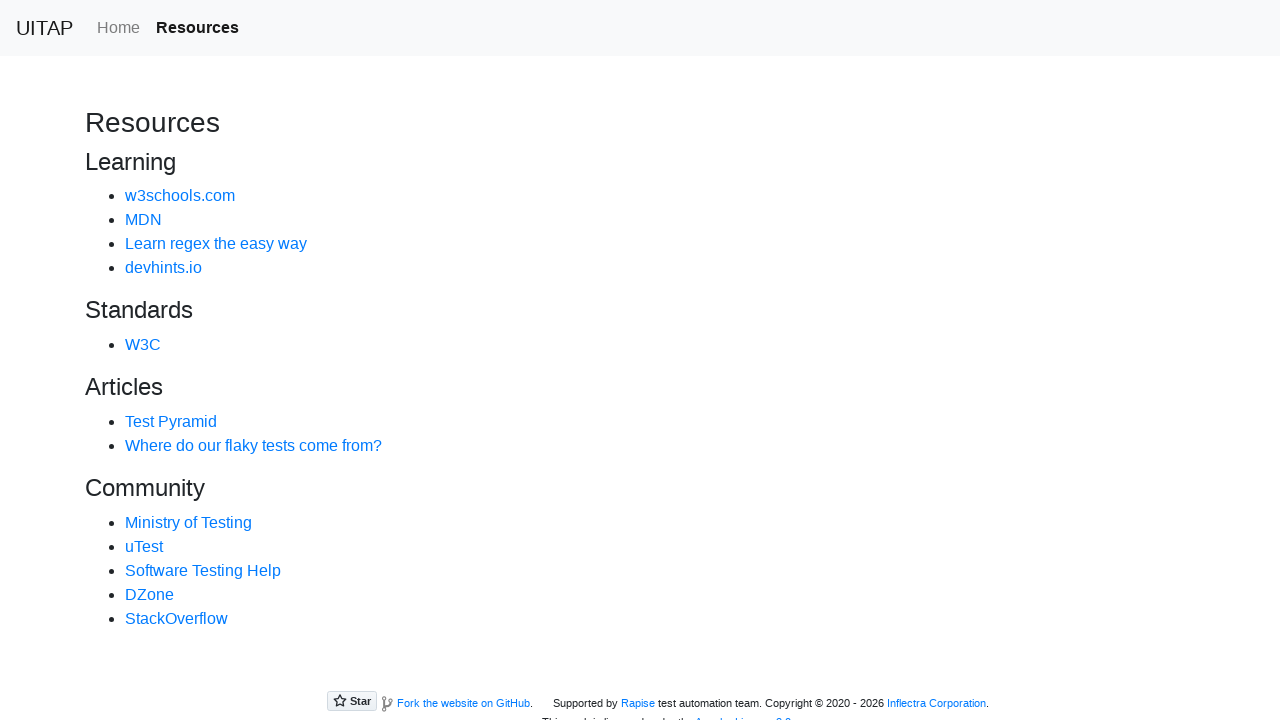

Navigated back to Home at (118, 28) on internal:role=link[name="Home"i]
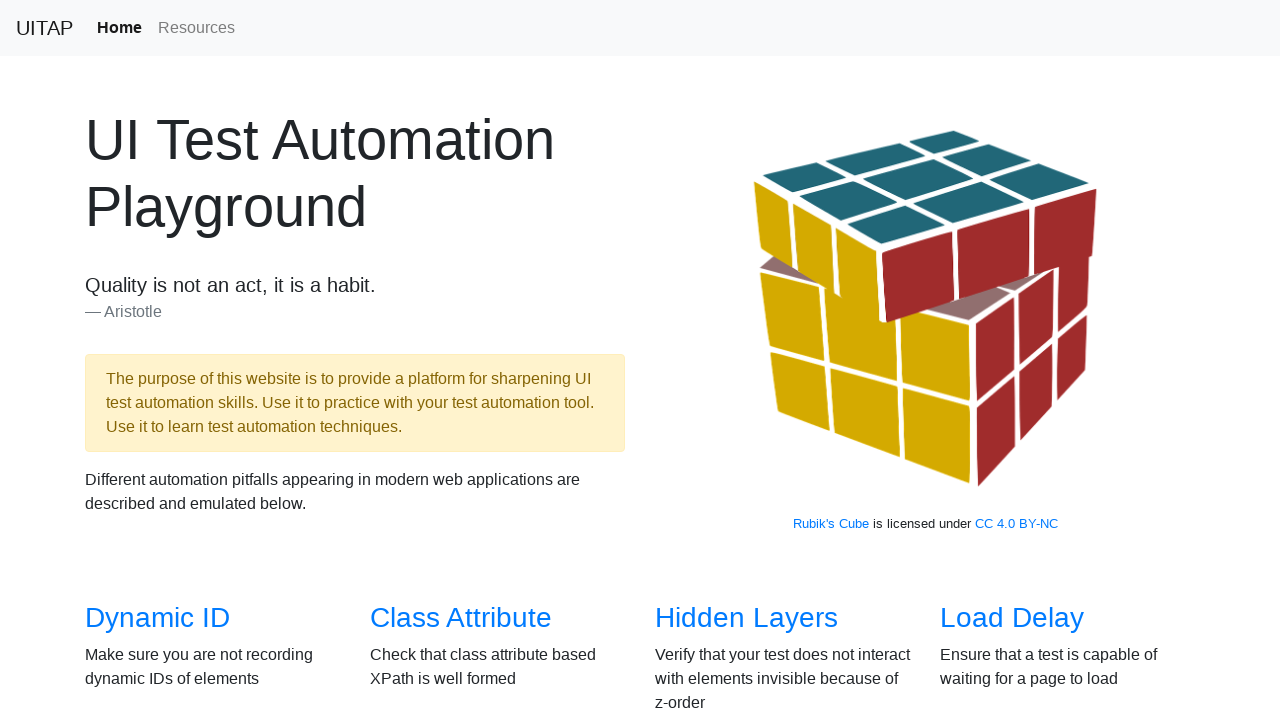

Navigated to Dynamic ID section at (158, 618) on internal:role=link[name="Dynamic ID"i]
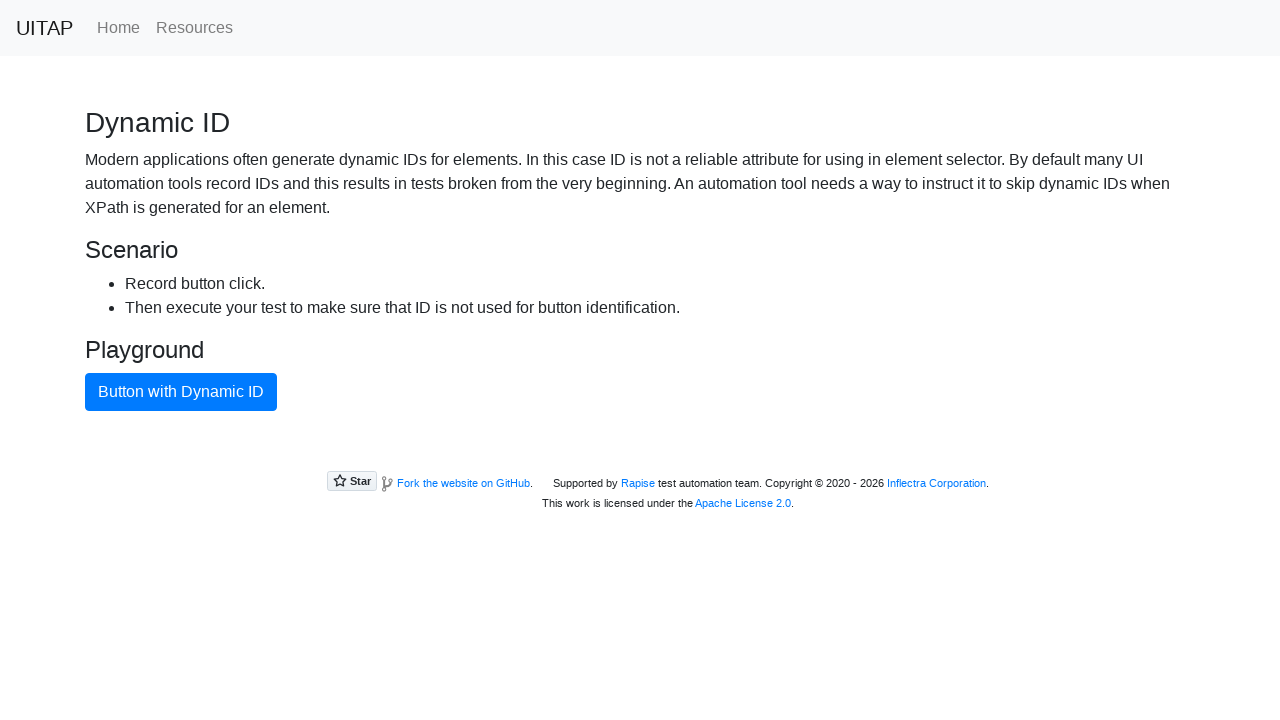

Clicked button with dynamic ID at (181, 392) on internal:role=button[name="Button with Dynamic ID"i]
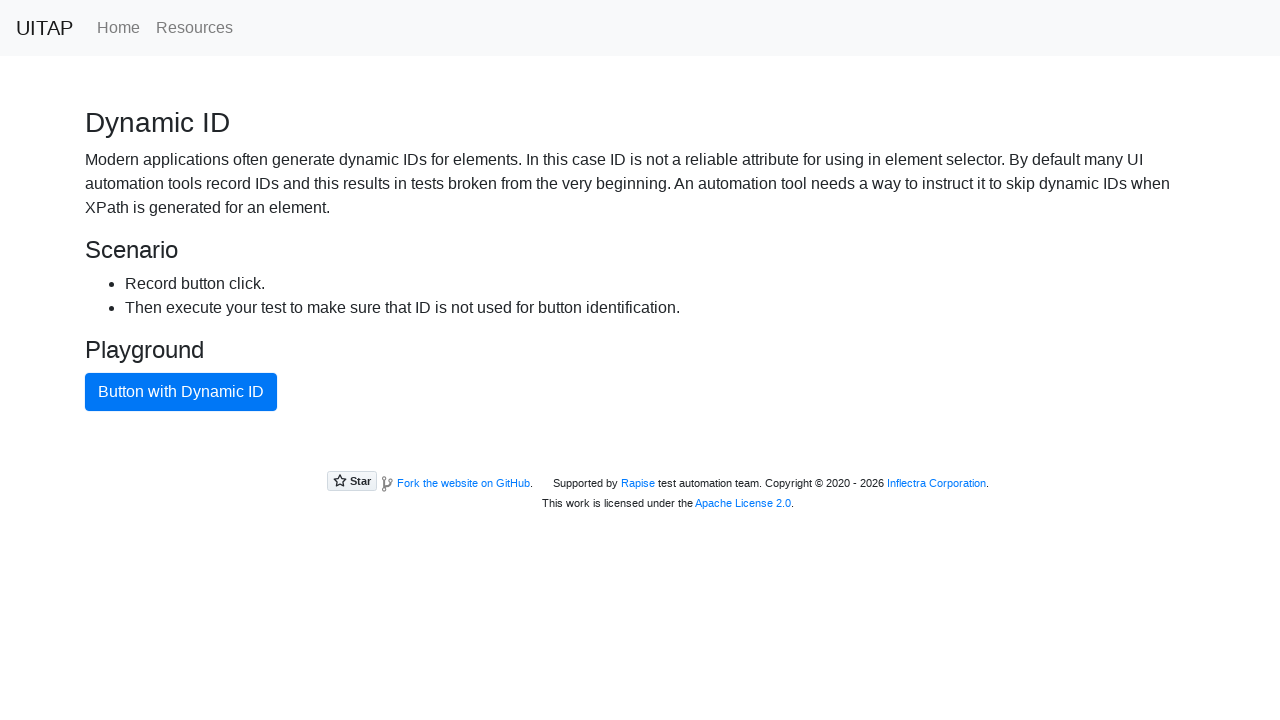

Navigated back to Home at (118, 28) on internal:role=link[name="Home"i]
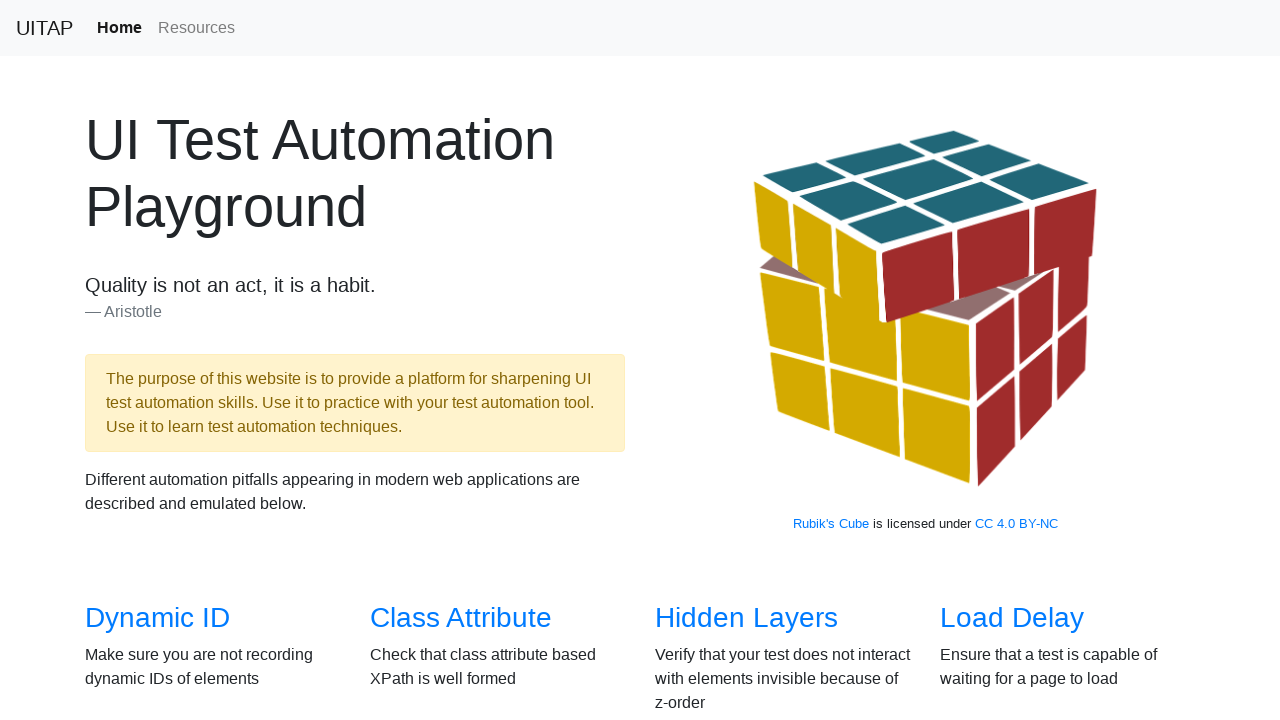

Navigated to Shadow DOM section at (458, 386) on internal:role=link[name="Shadow DOM"i]
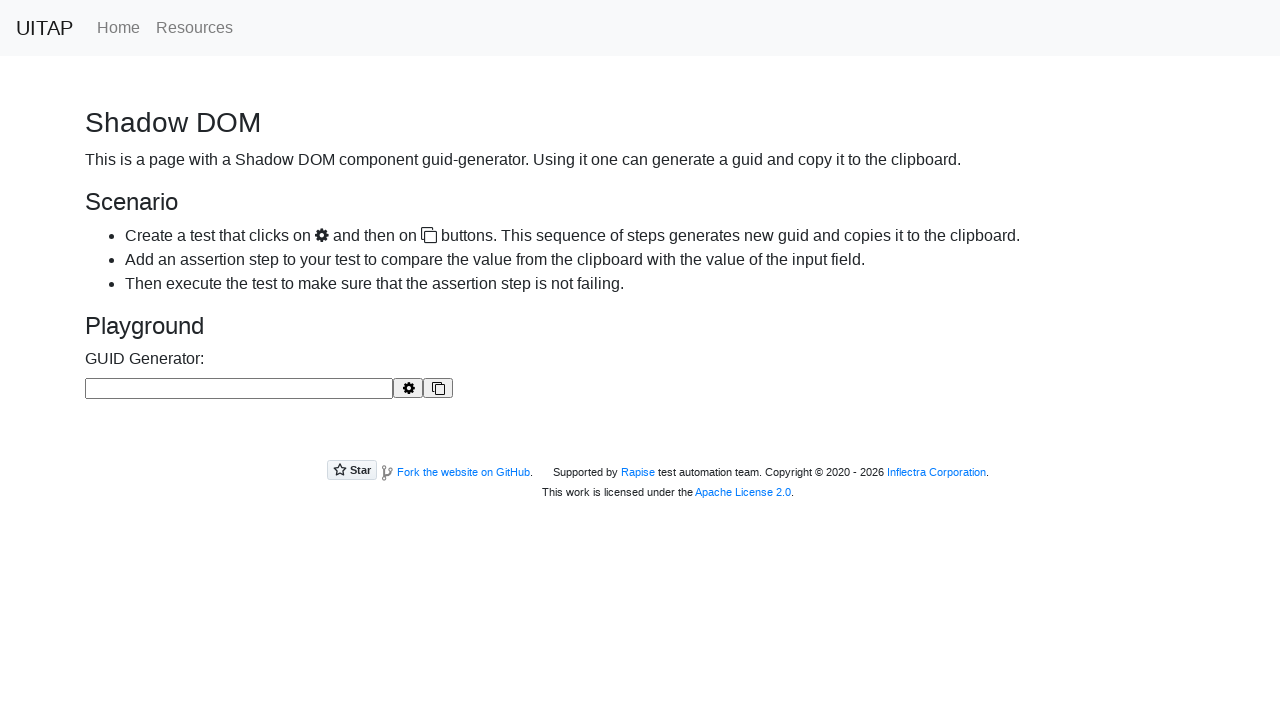

Clicked on the edit field at (239, 389) on #editField
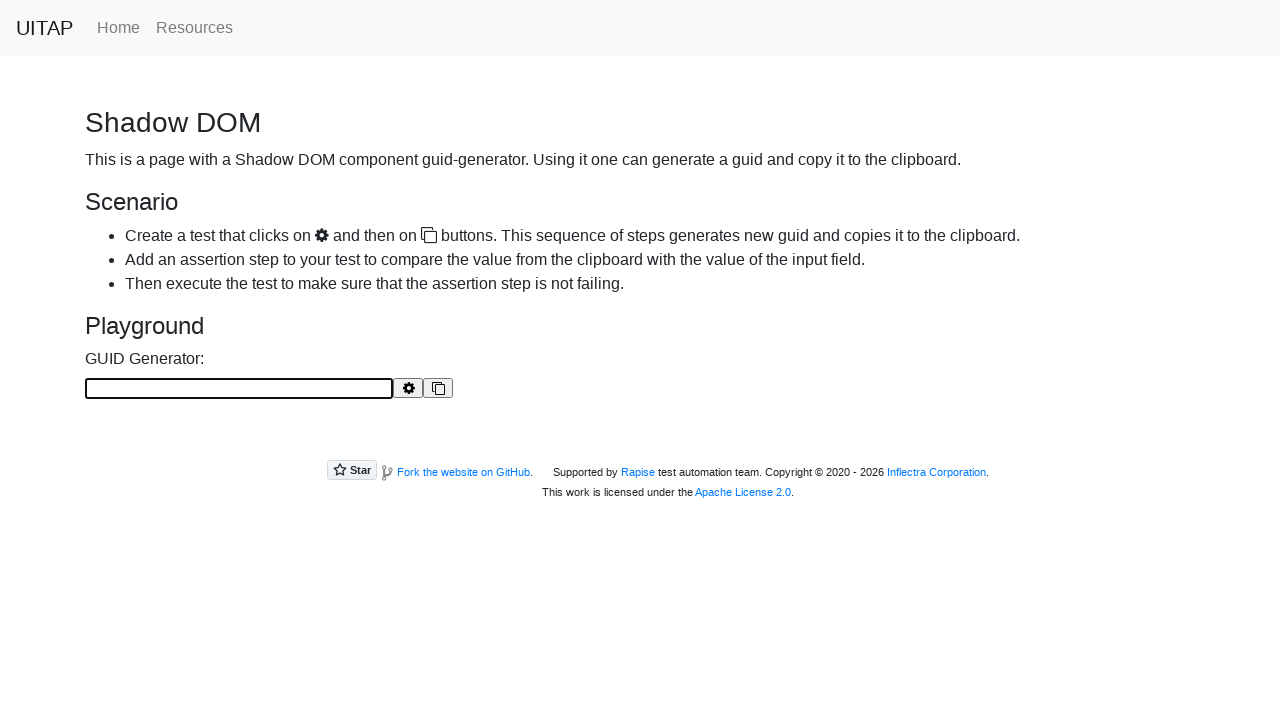

Clicked copy button (clipboard icon) at (408, 388) on internal:role=button[name=""i] >> nth=0
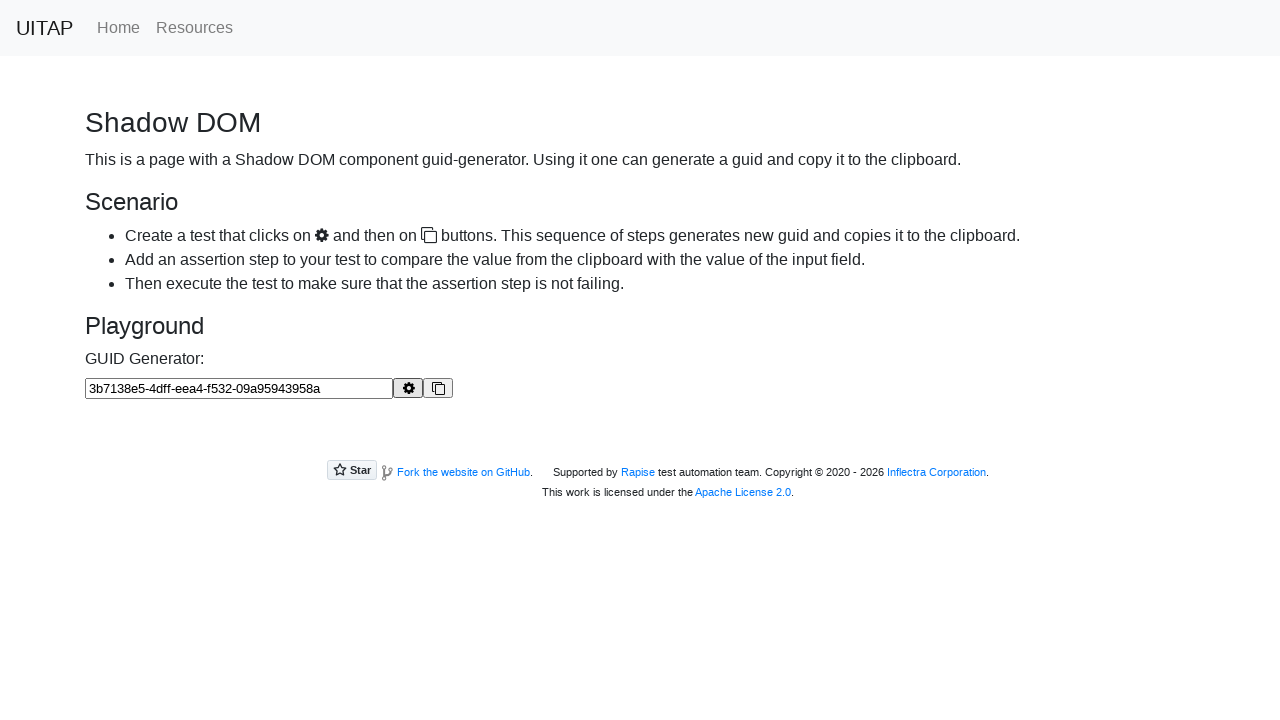

Clicked the button again at (408, 388) on internal:role=button[name=""i] >> nth=0
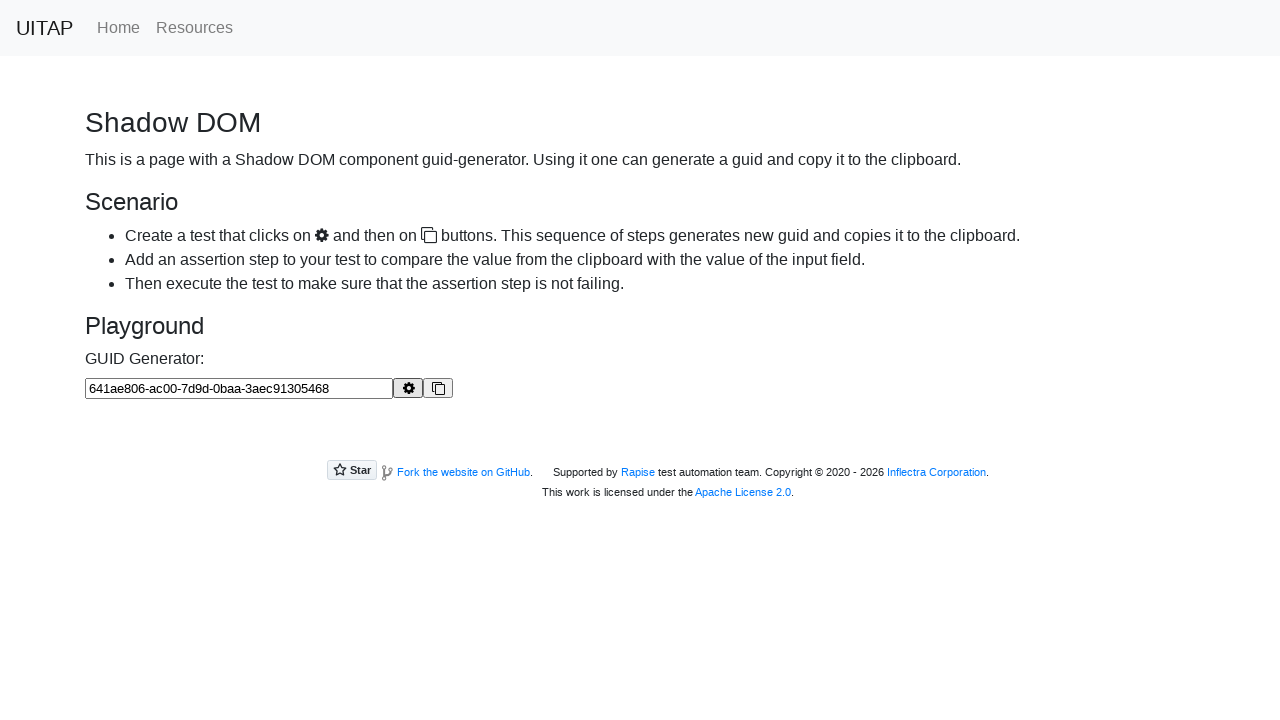

Navigated back to Home at (118, 28) on internal:role=link[name="Home"i]
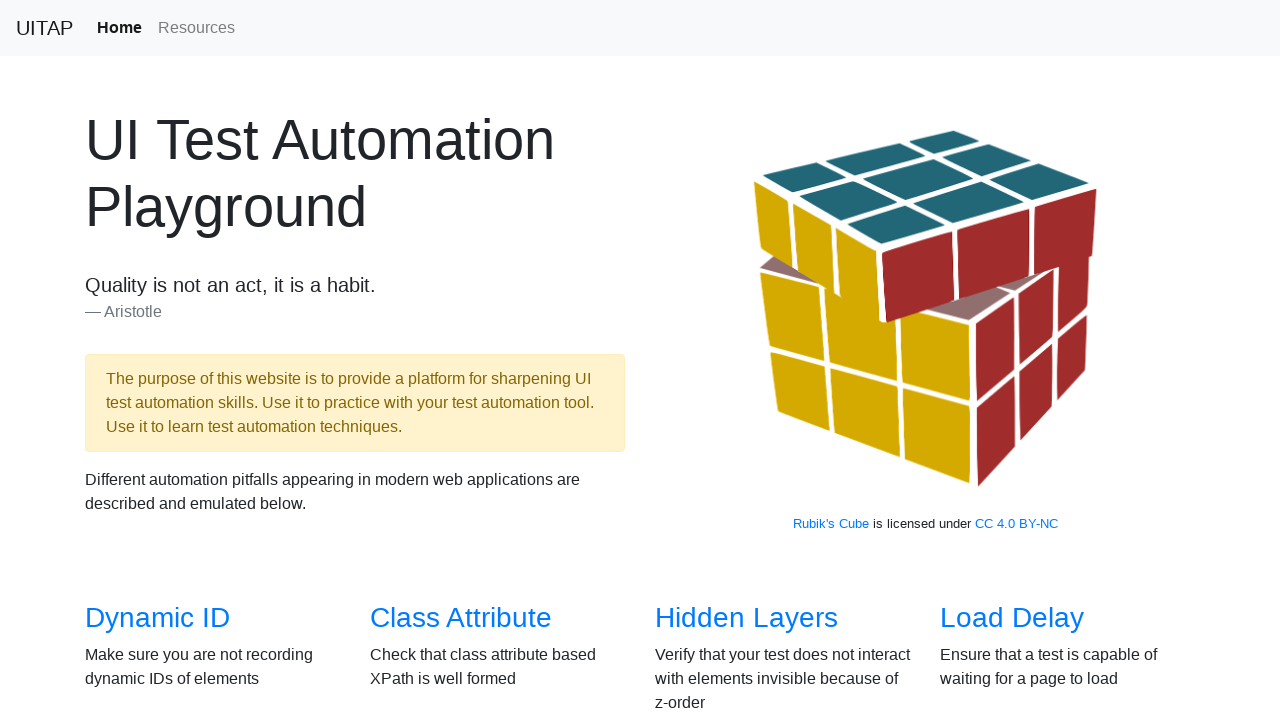

Navigated to Hidden Layers section at (746, 618) on internal:role=link[name="Hidden Layers"i]
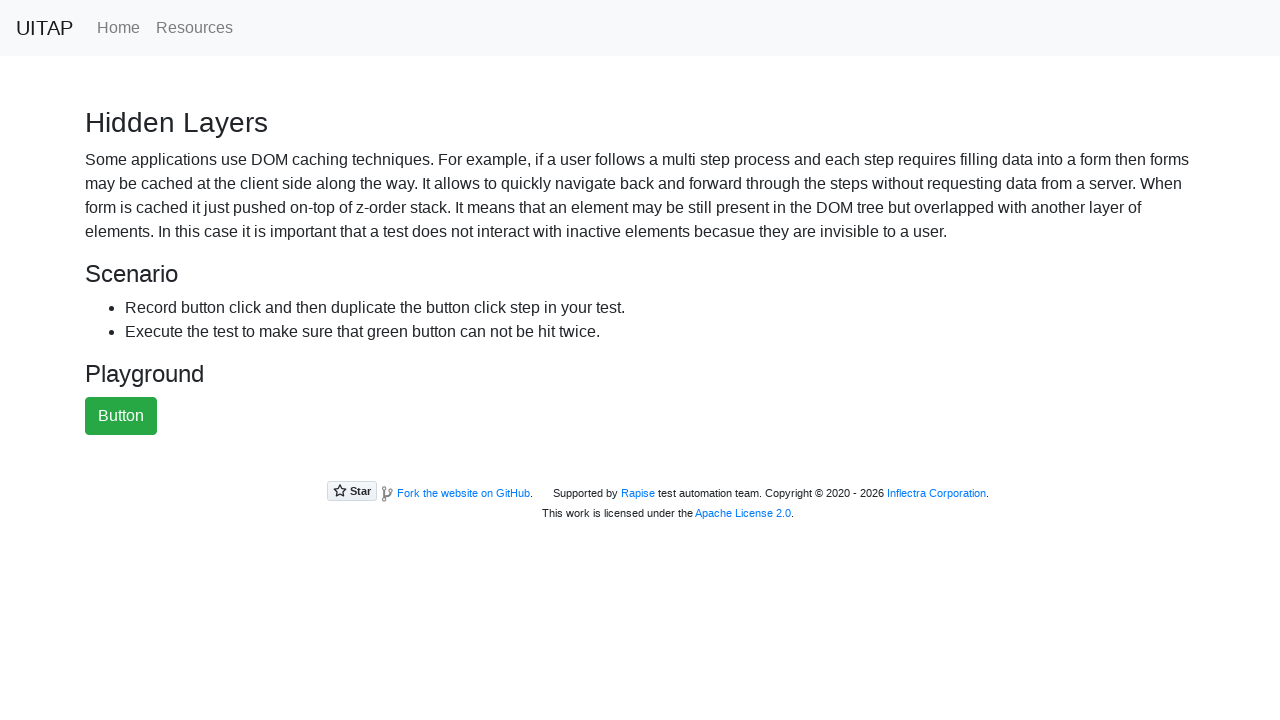

Clicked the Button in Hidden Layers section at (121, 416) on internal:role=button[name="Button"i]
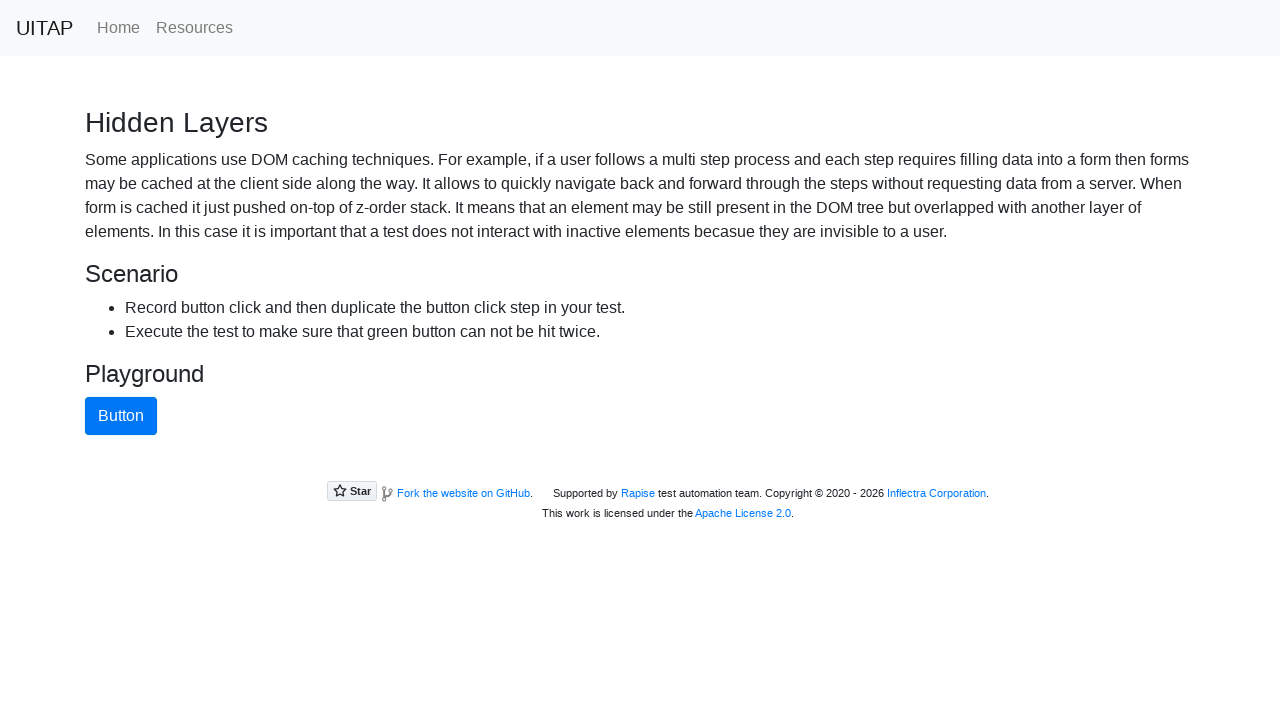

Clicked on the descriptive text about DOM at (640, 196) on internal:text="Some applications use DOM"i
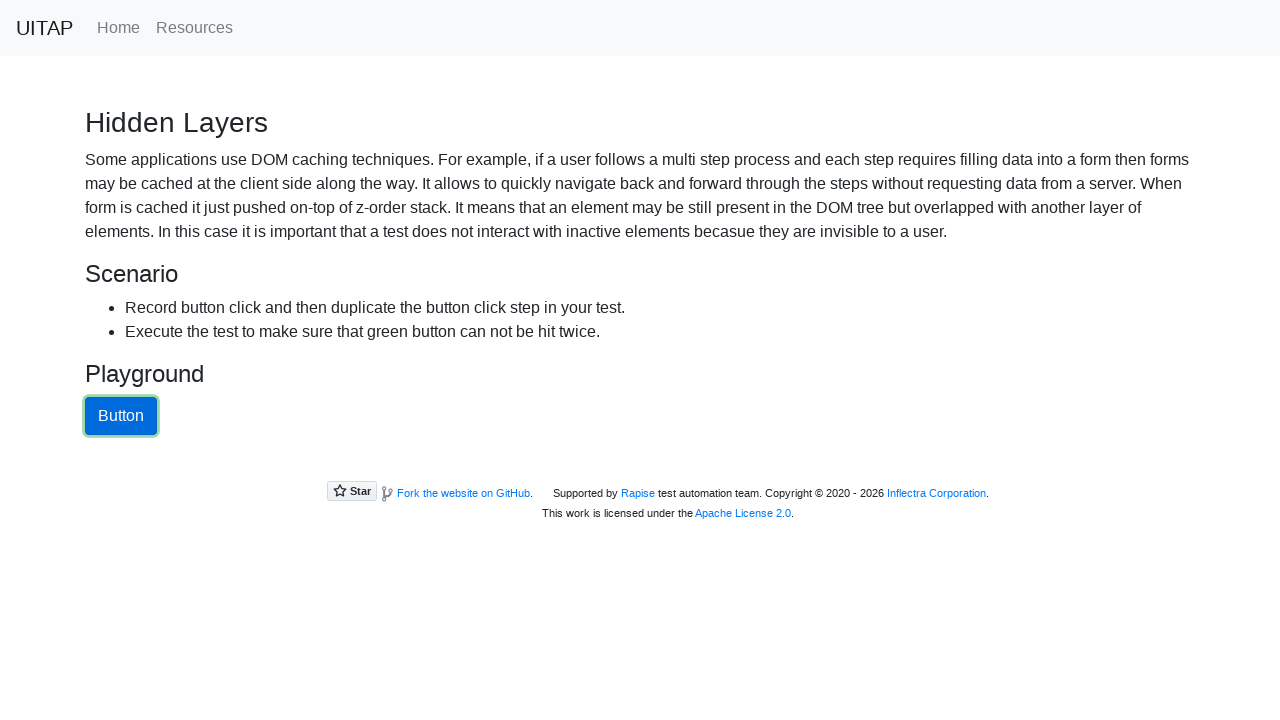

Navigated back to Home at (118, 28) on internal:role=link[name="Home"i]
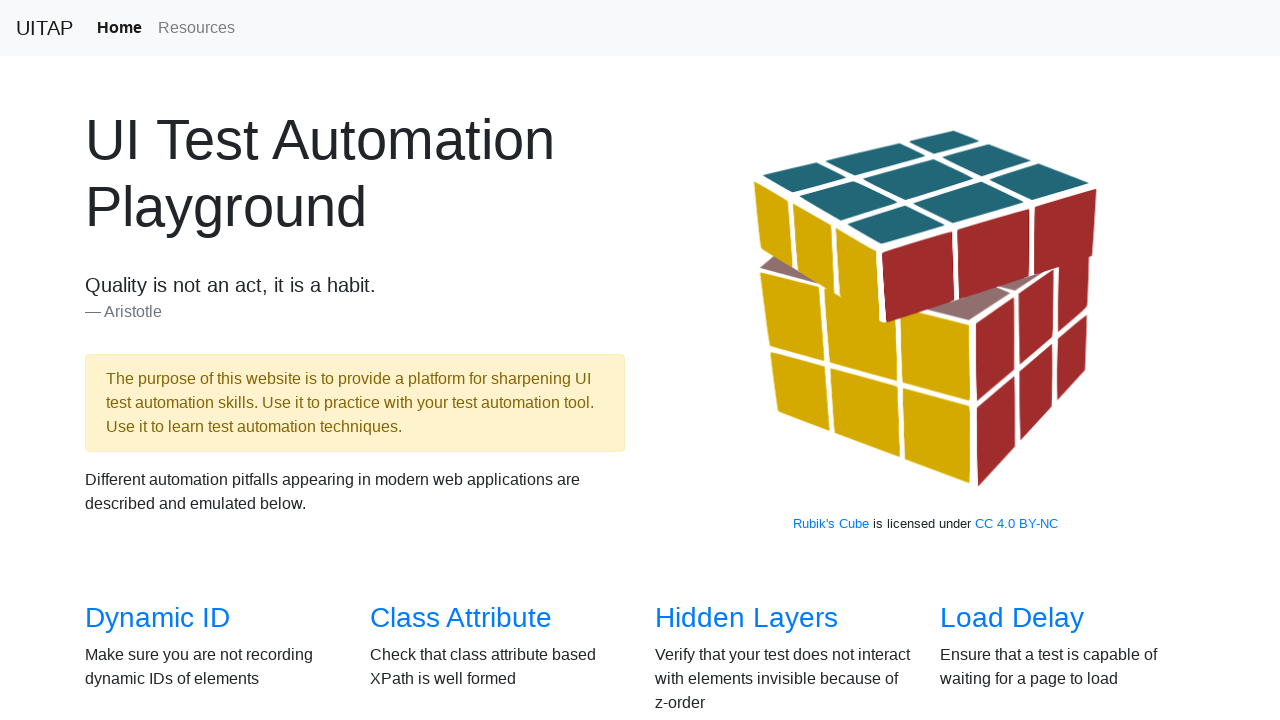

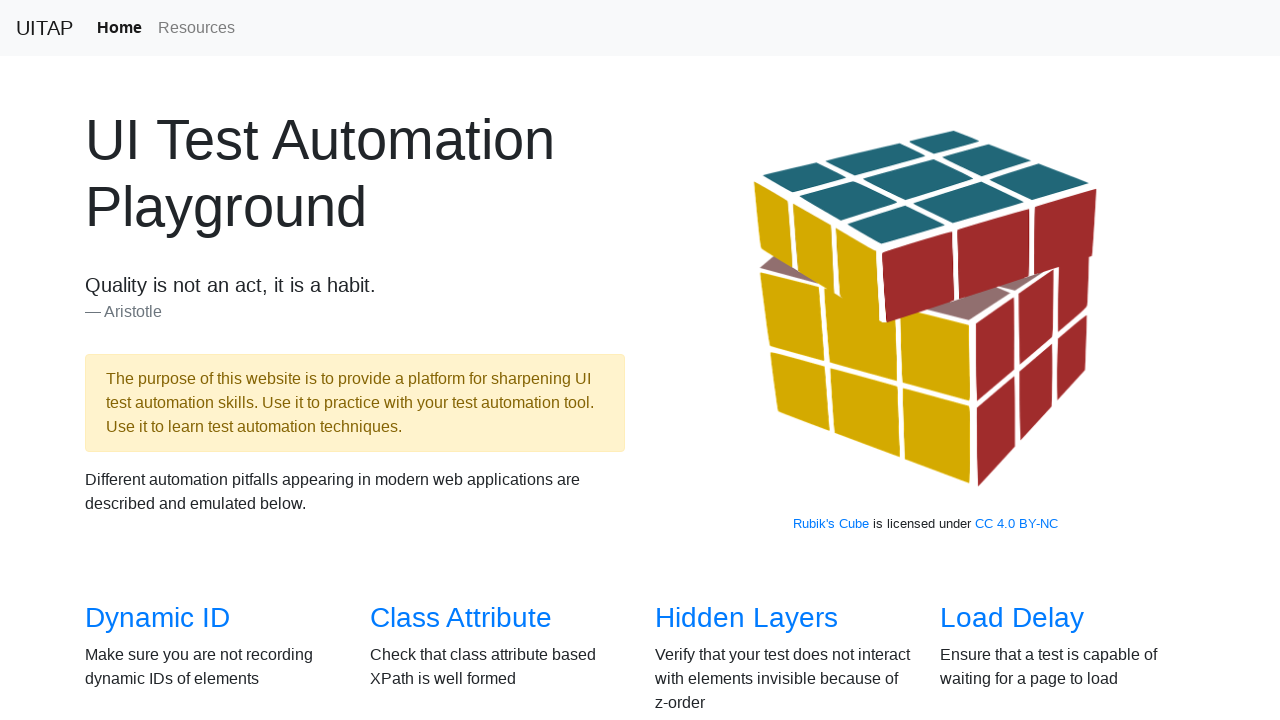